Tests autosuggestive dropdown functionality by typing partial text and selecting a specific option from the suggestions

Starting URL: https://rahulshettyacademy.com/dropdownsPractise/

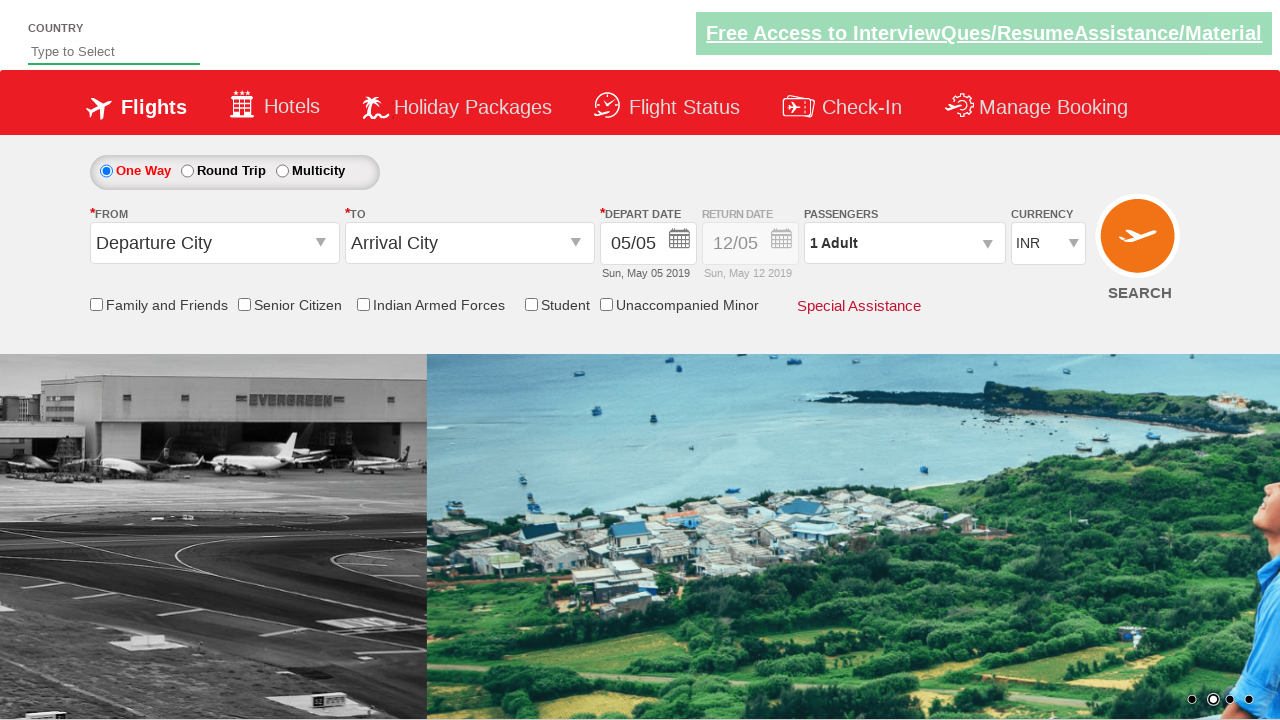

Typed 'ind' in autosuggest field on #autosuggest
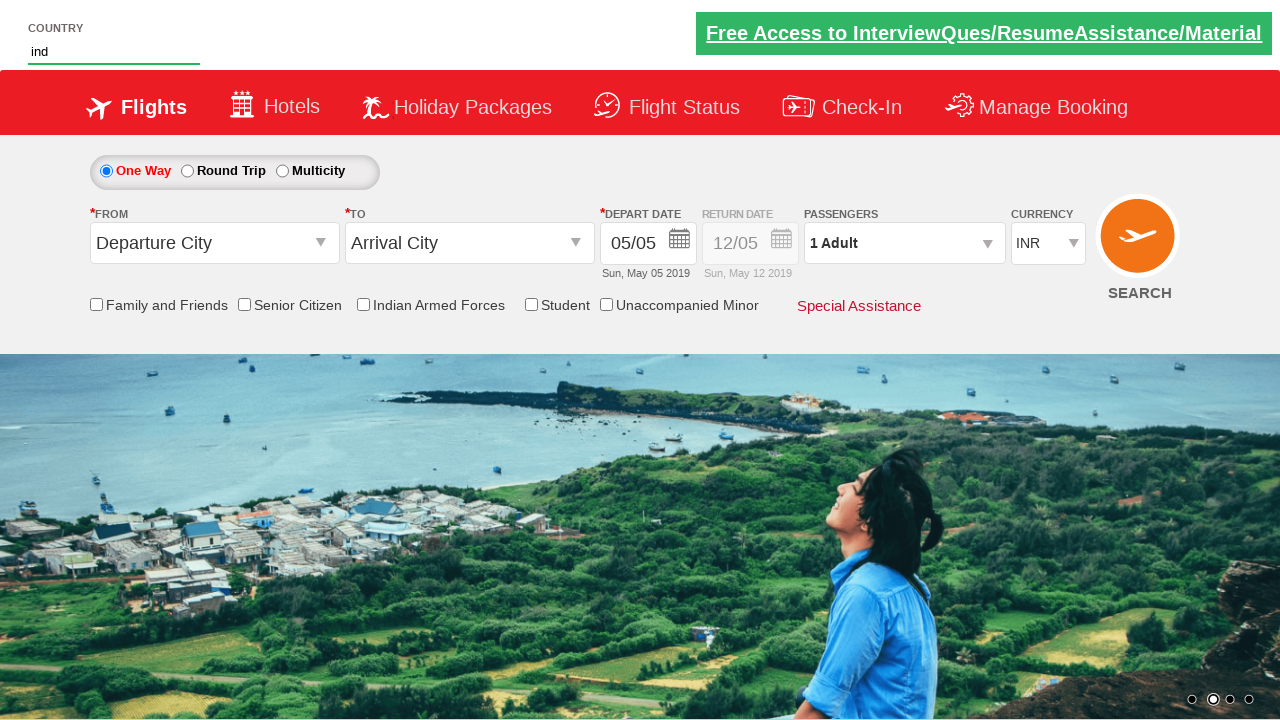

Autosuggest dropdown suggestions appeared
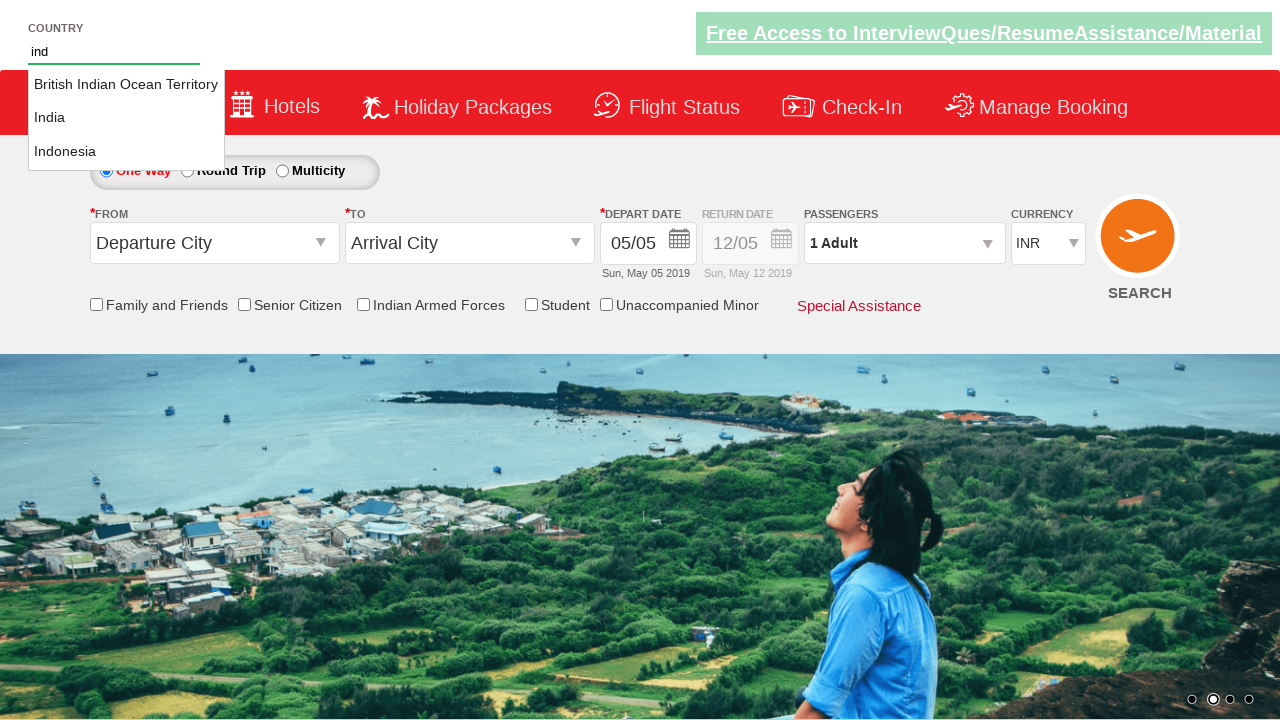

Retrieved all suggestion options from dropdown
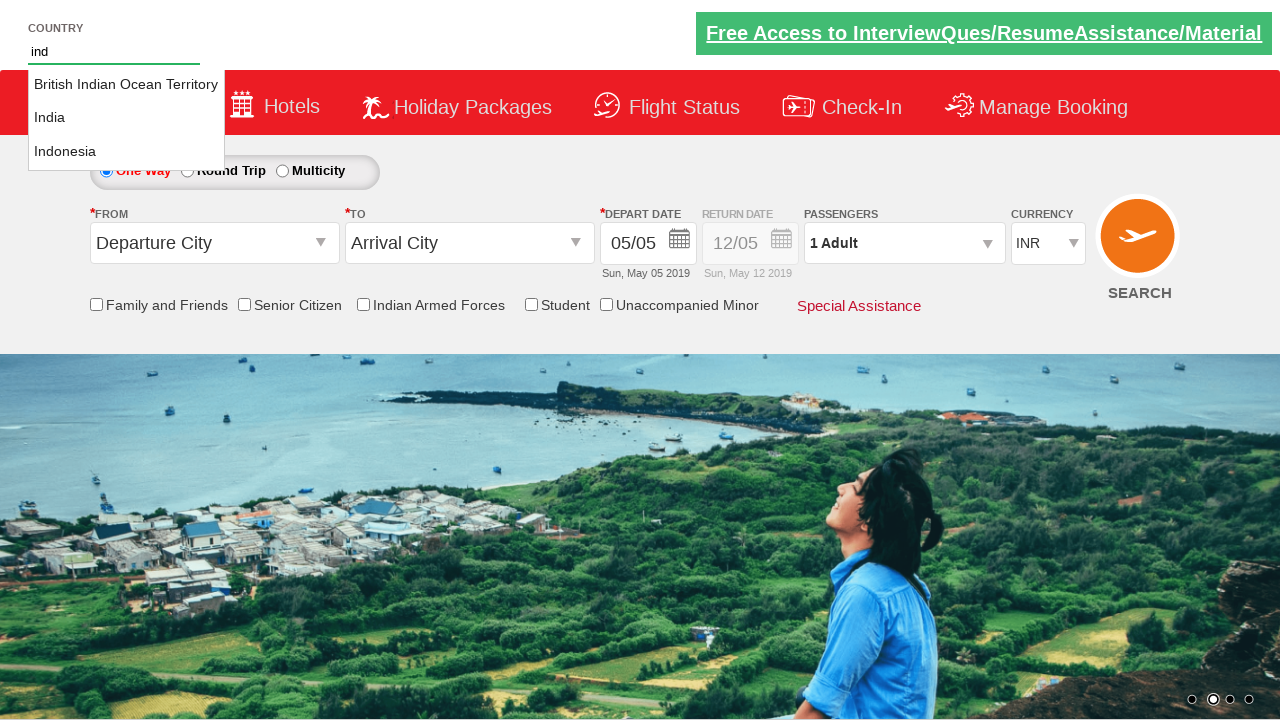

Selected 'India' from autosuggest dropdown
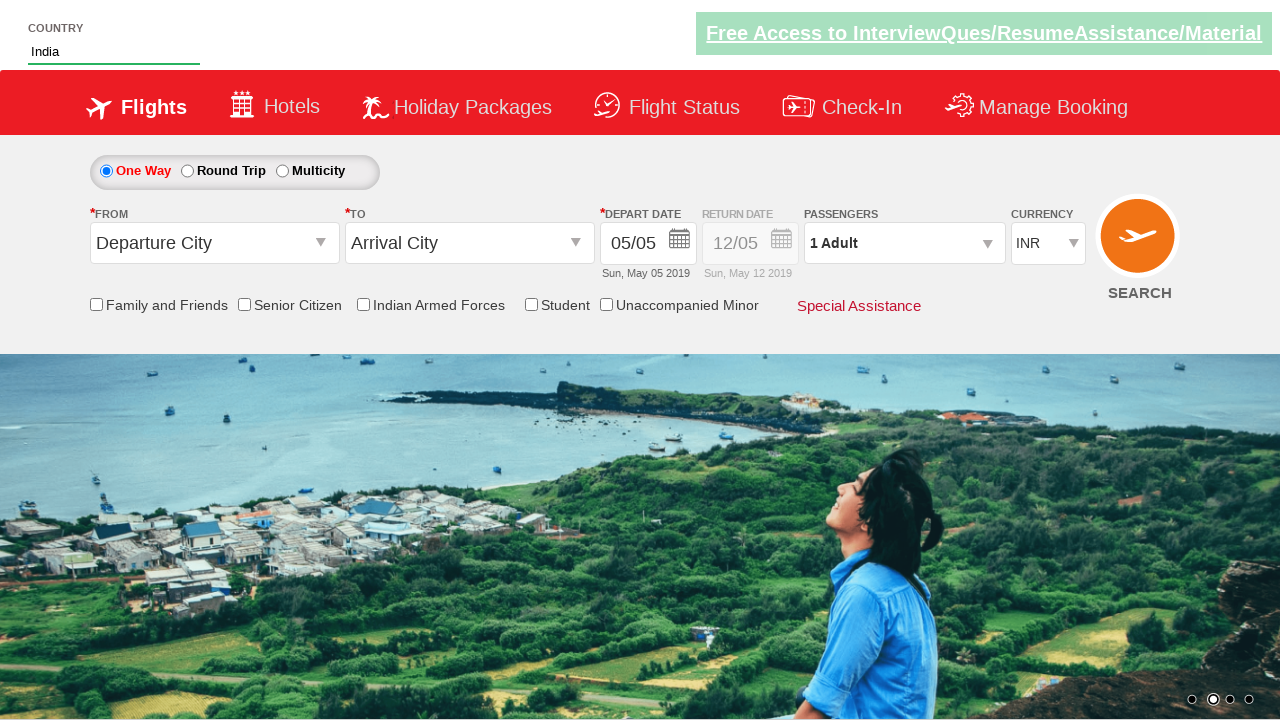

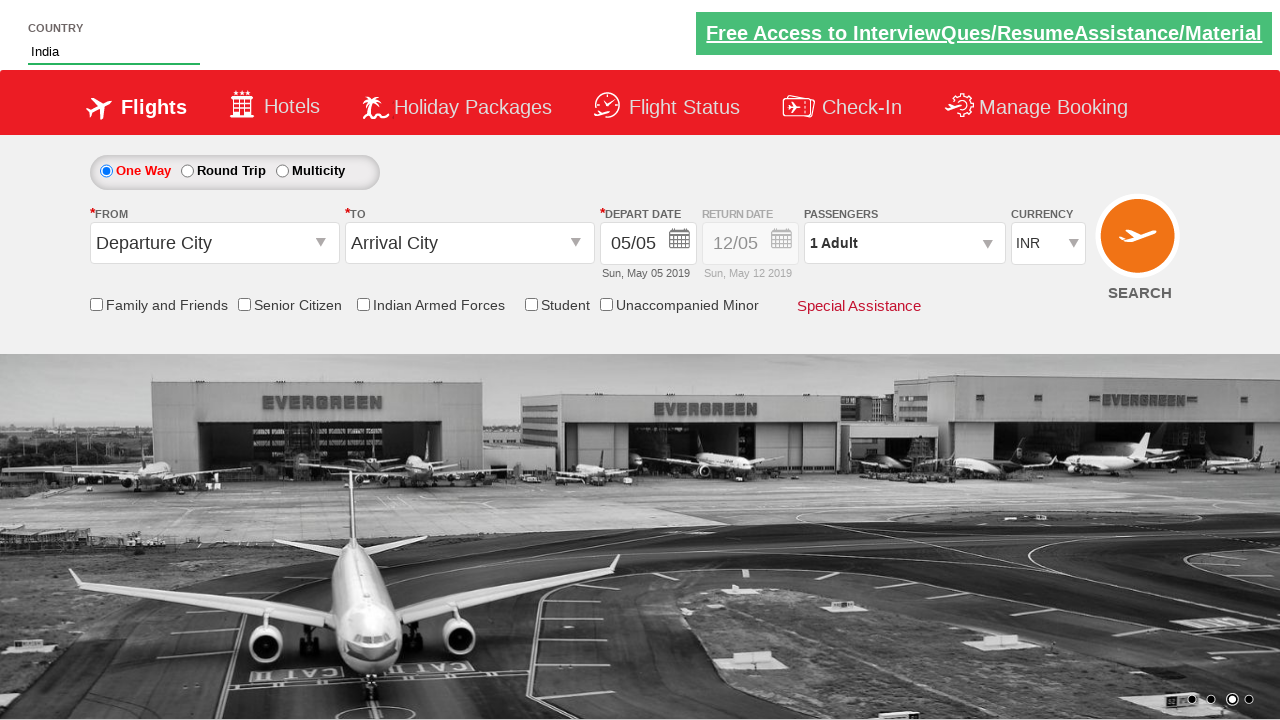